Tests the JDI Framework home page by verifying that 4 benefit icons and their associated text are displayed, along with the main title and subtitle text elements.

Starting URL: https://jdi-framework.github.io/tests/index.htm

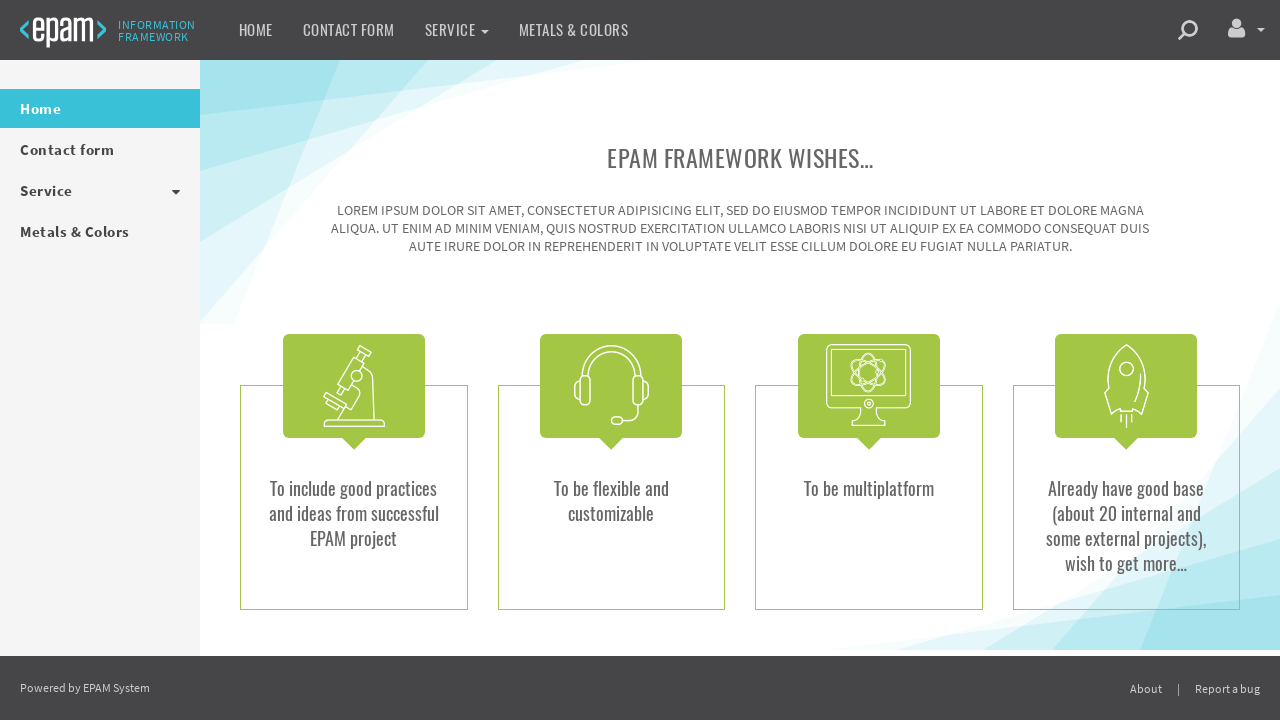

Navigated to JDI Framework home page
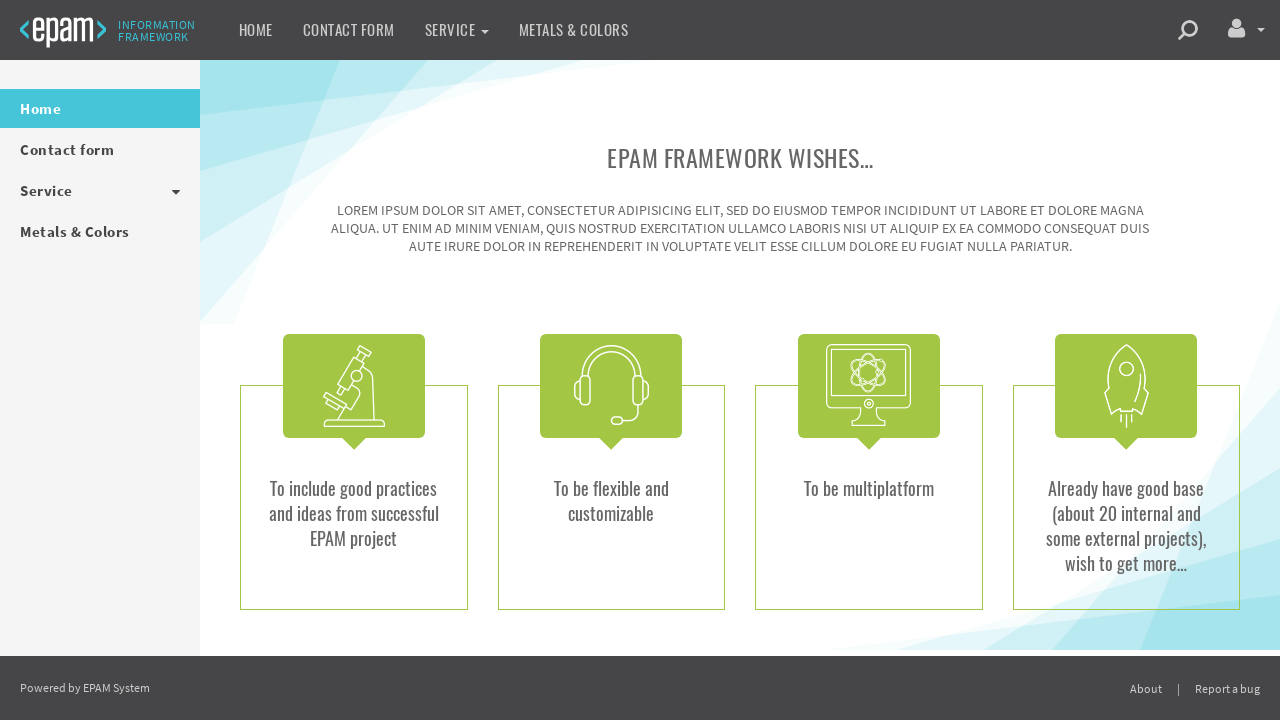

Verified page title is 'Index Page'
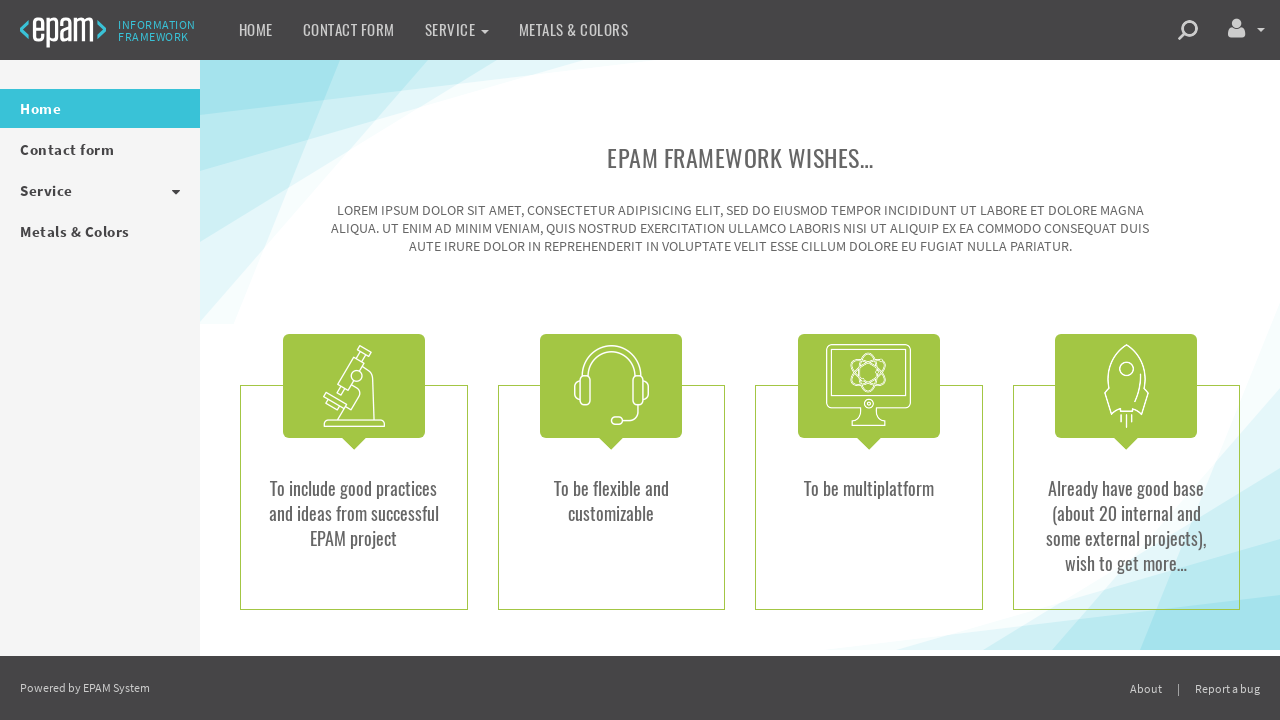

Verified 4 benefit icons are present
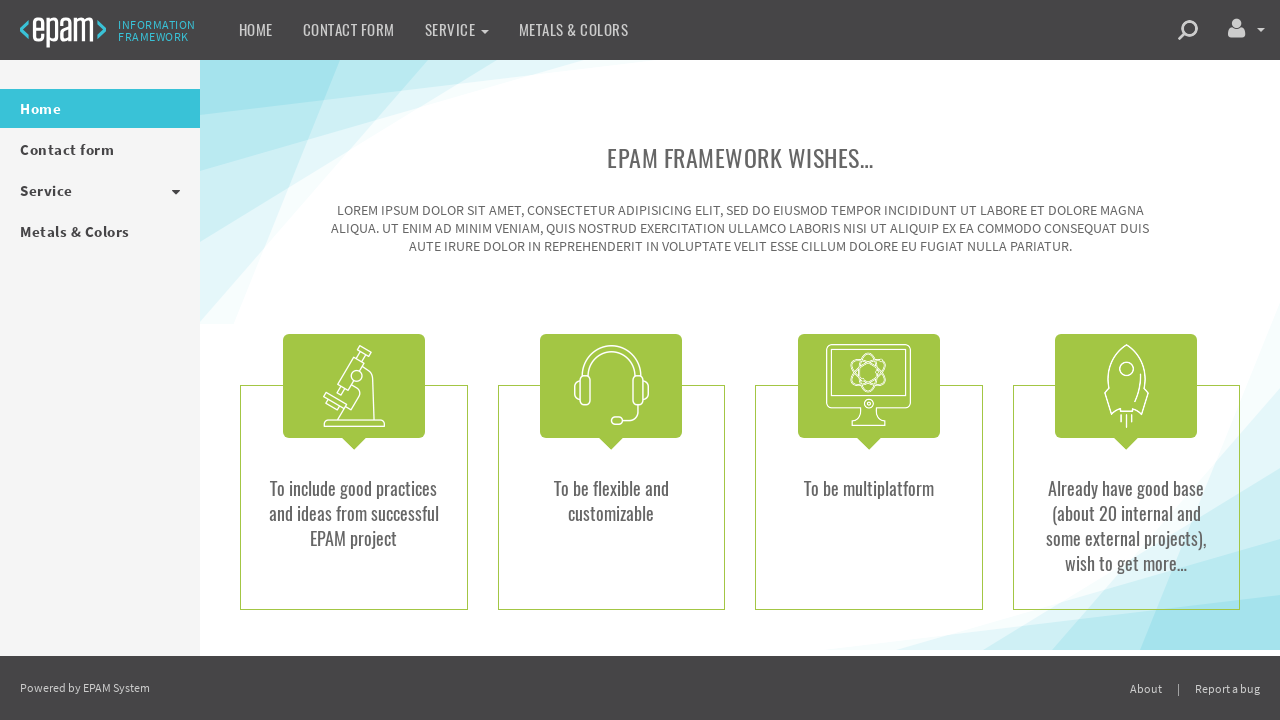

Verified benefit icon 1 is visible
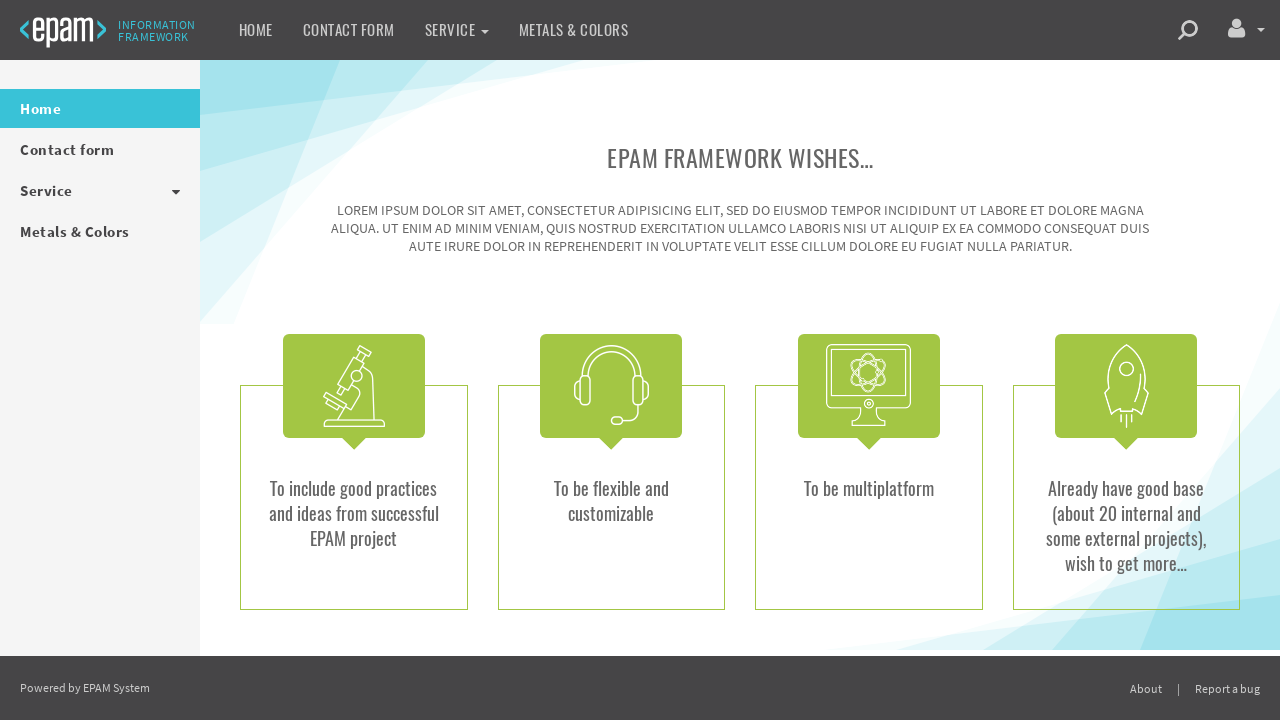

Verified benefit icon 2 is visible
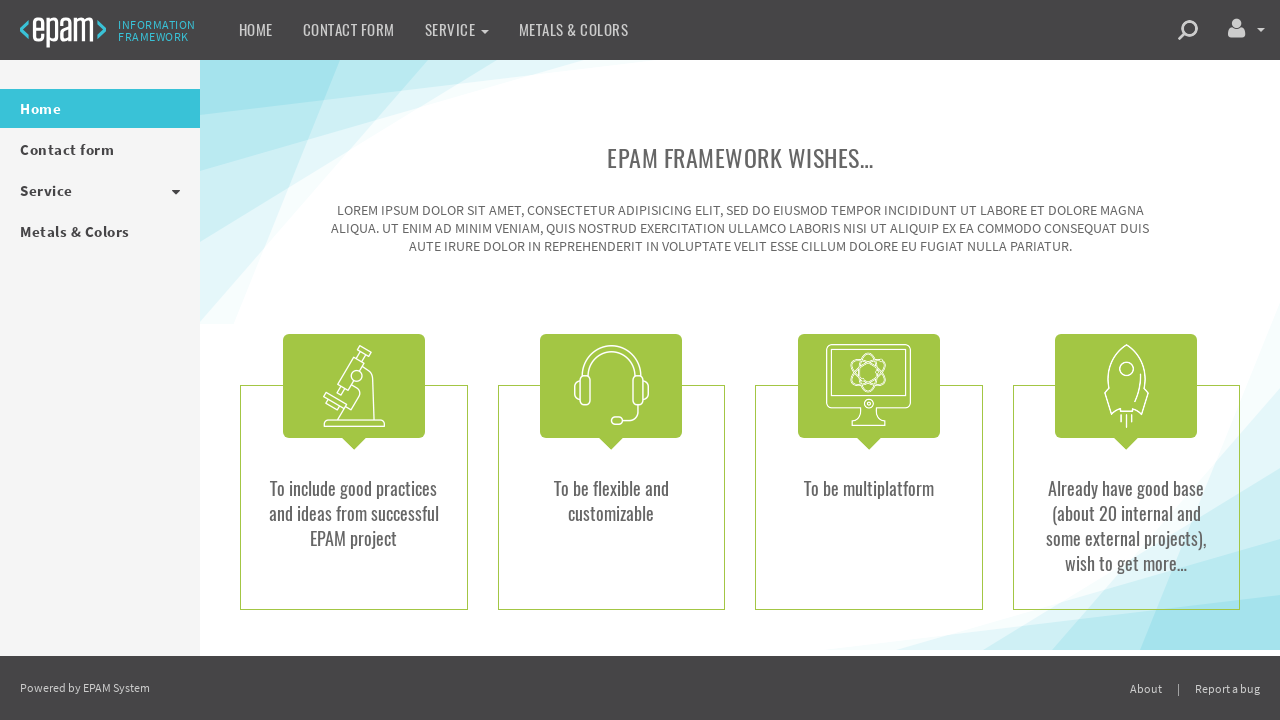

Verified benefit icon 3 is visible
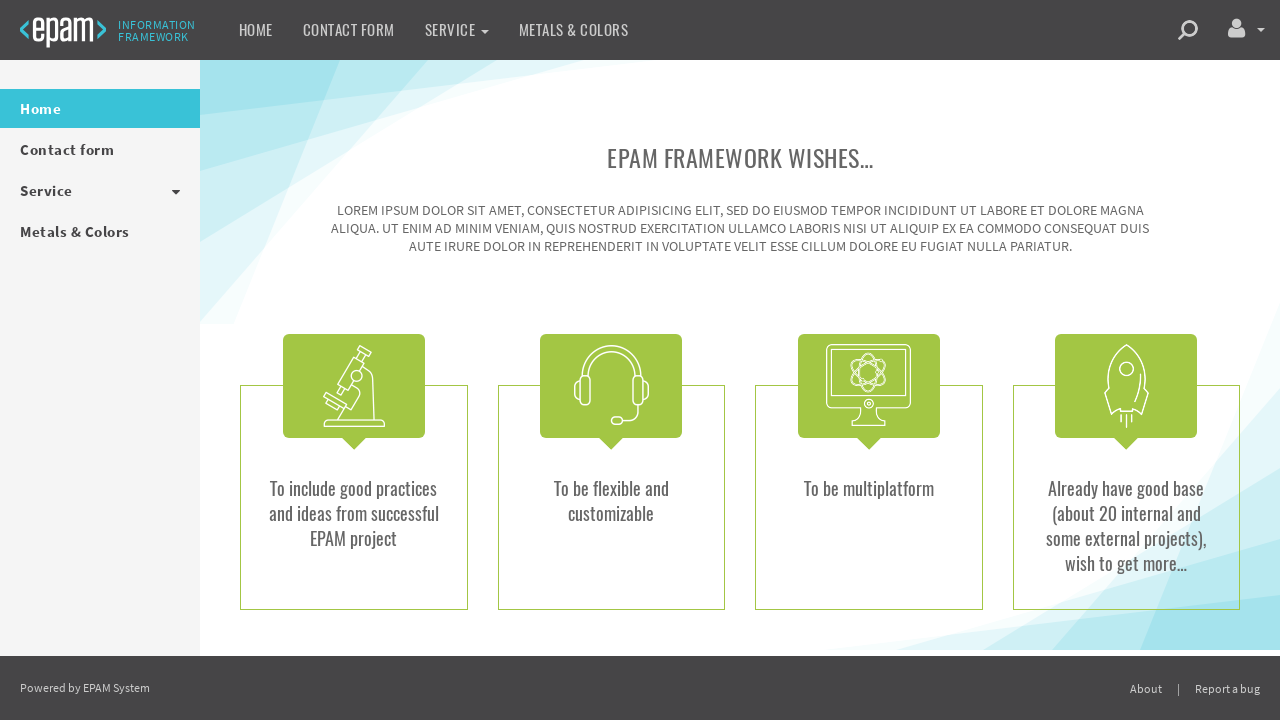

Verified benefit icon 4 is visible
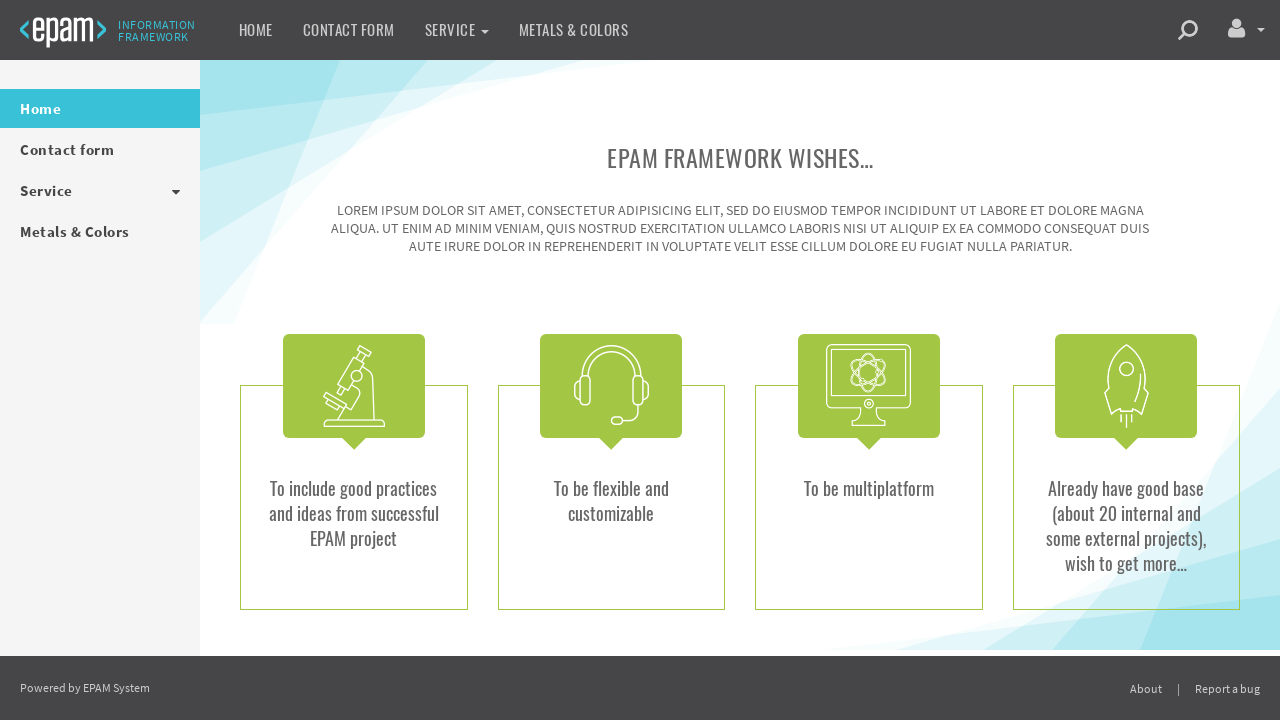

Verified 4 benefit text elements are present
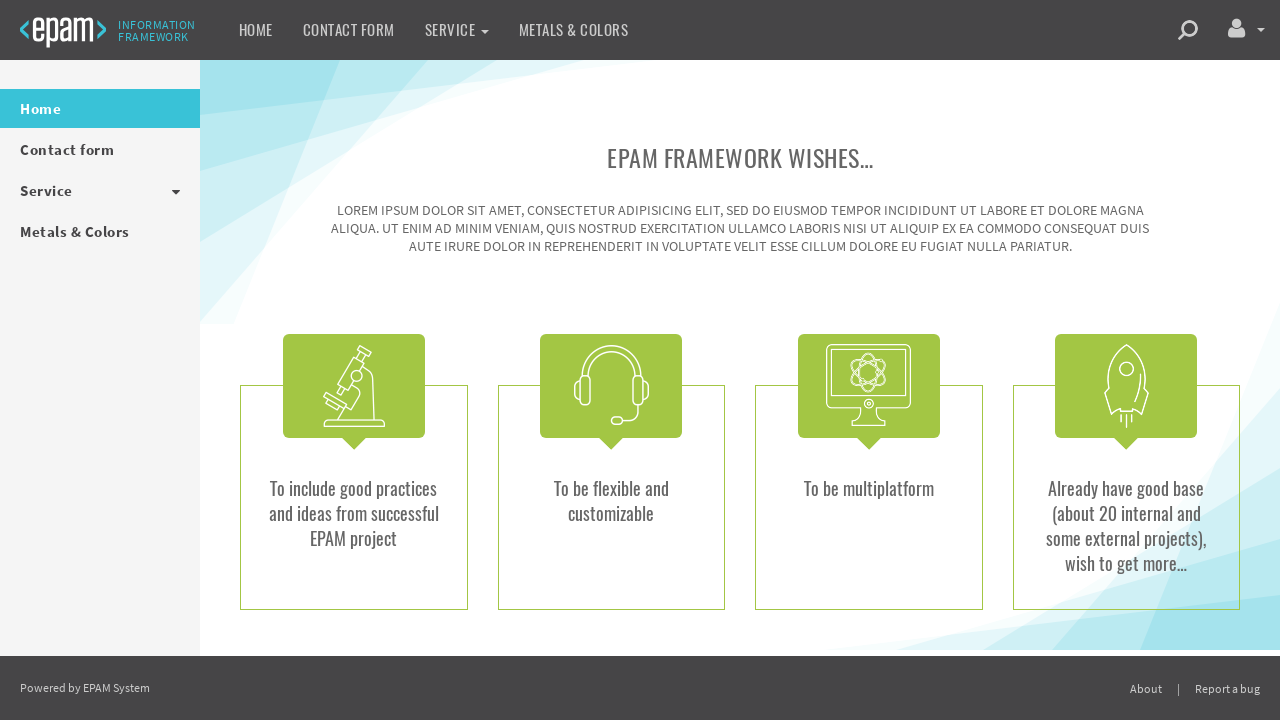

Verified benefit text element 1 is visible
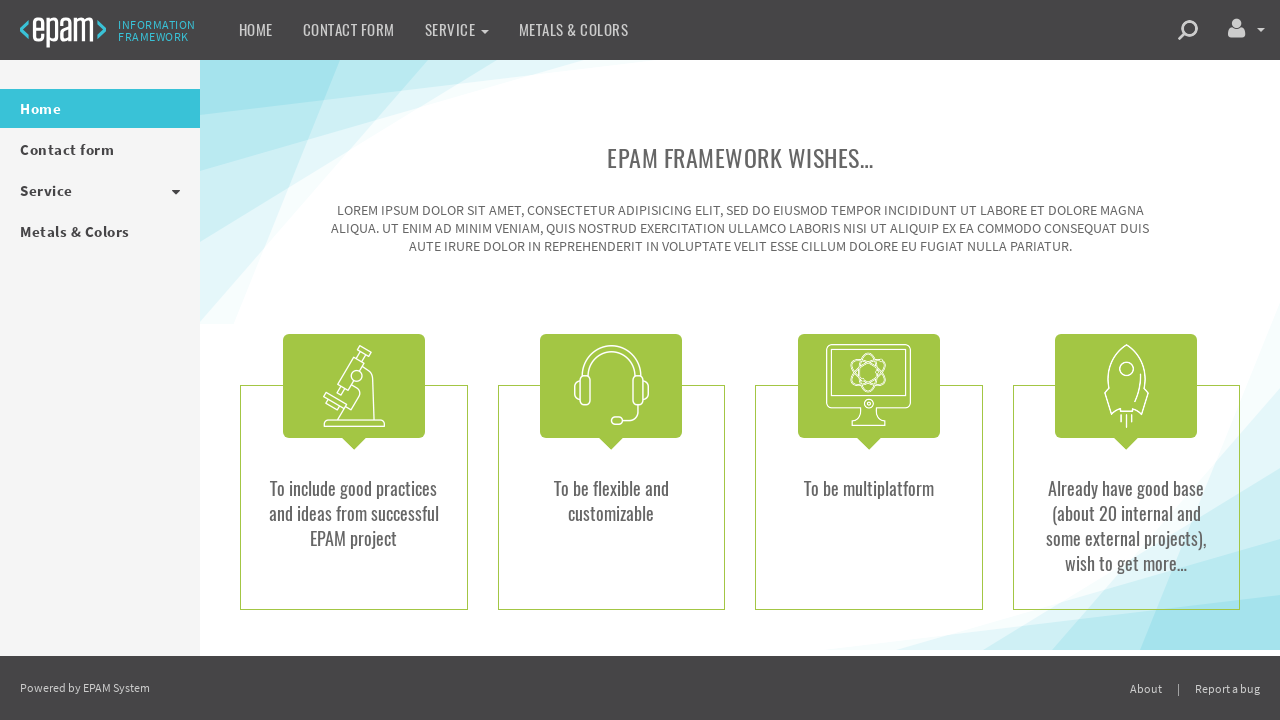

Verified benefit text element 2 is visible
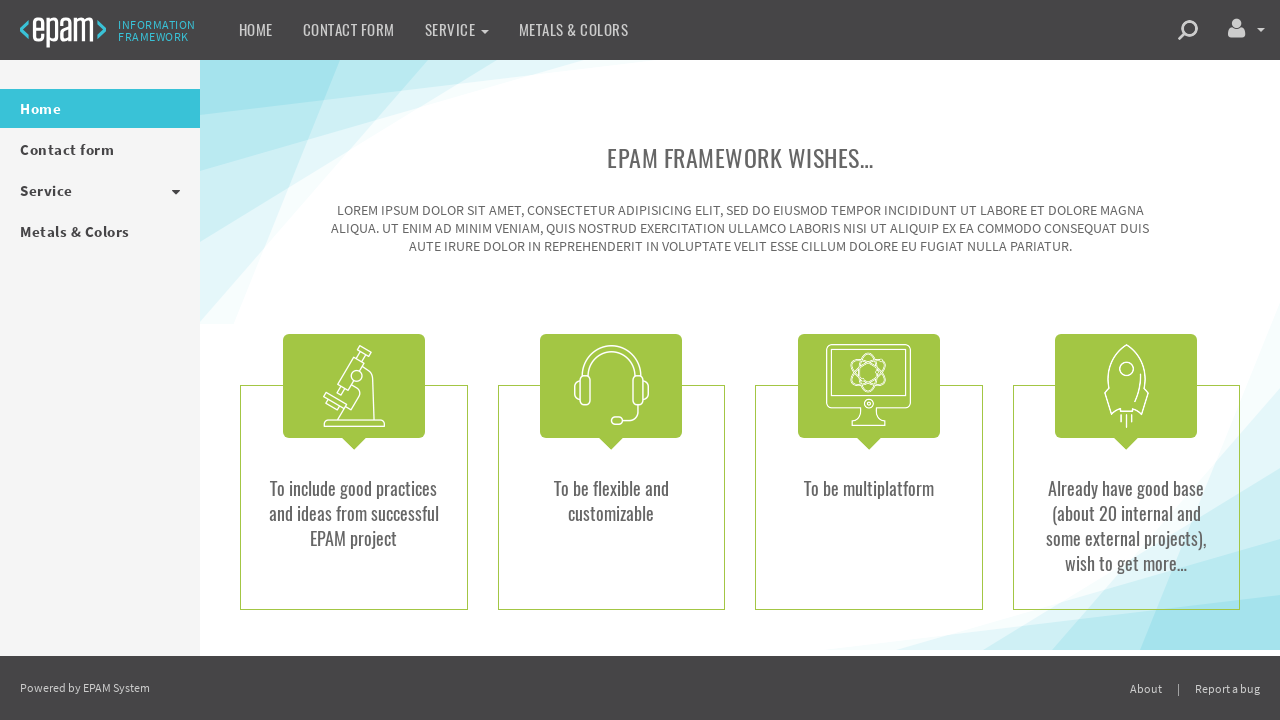

Verified benefit text element 3 is visible
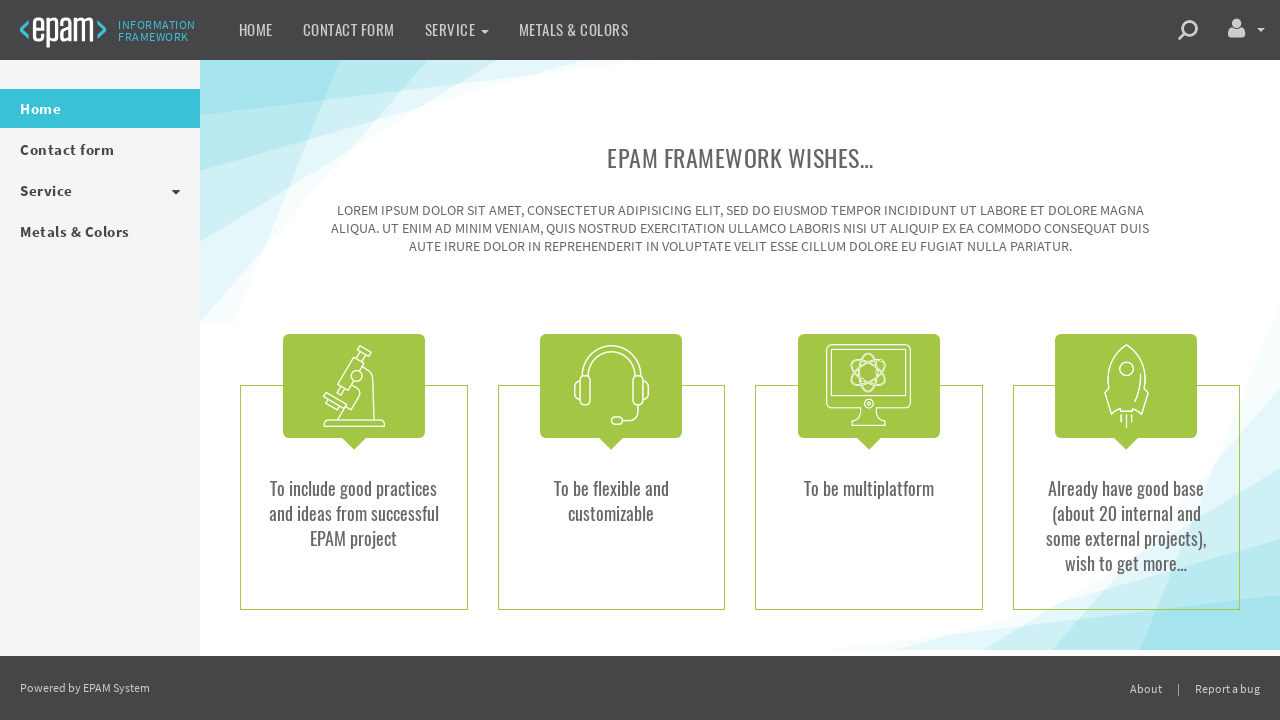

Verified benefit text element 4 is visible
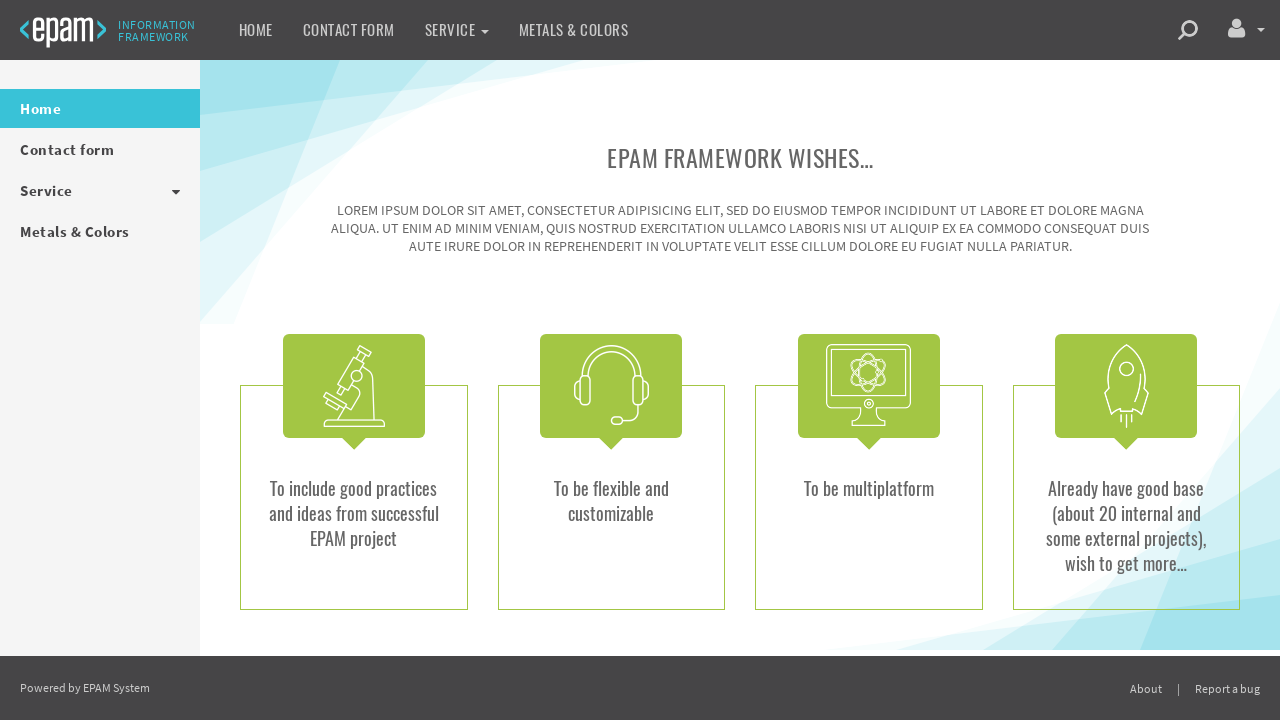

Verified main title text is displayed and centered
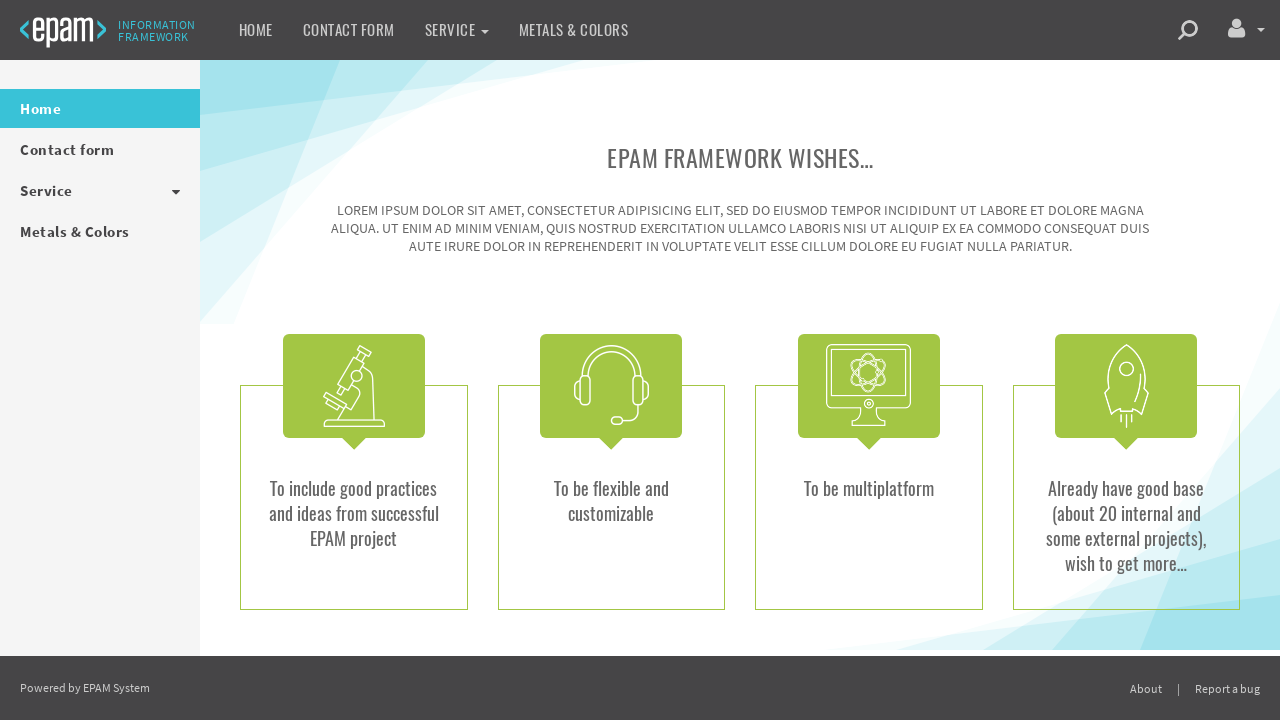

Verified subtitle text is displayed and centered
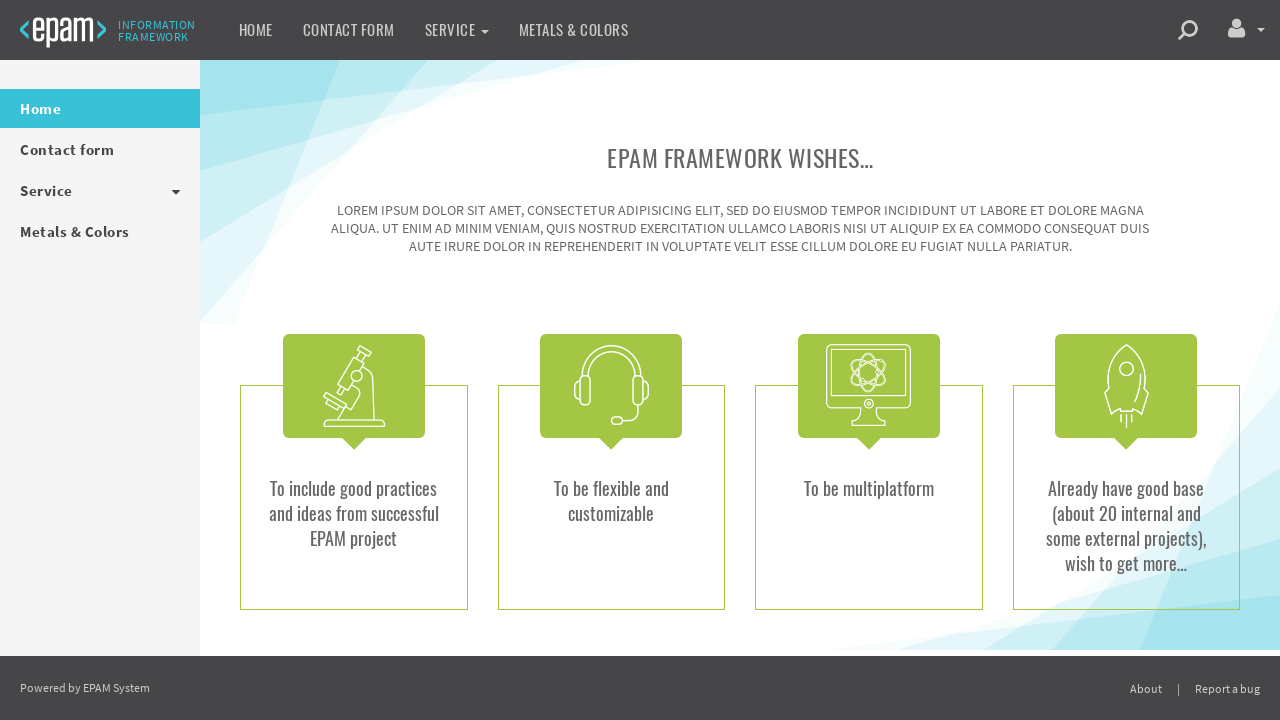

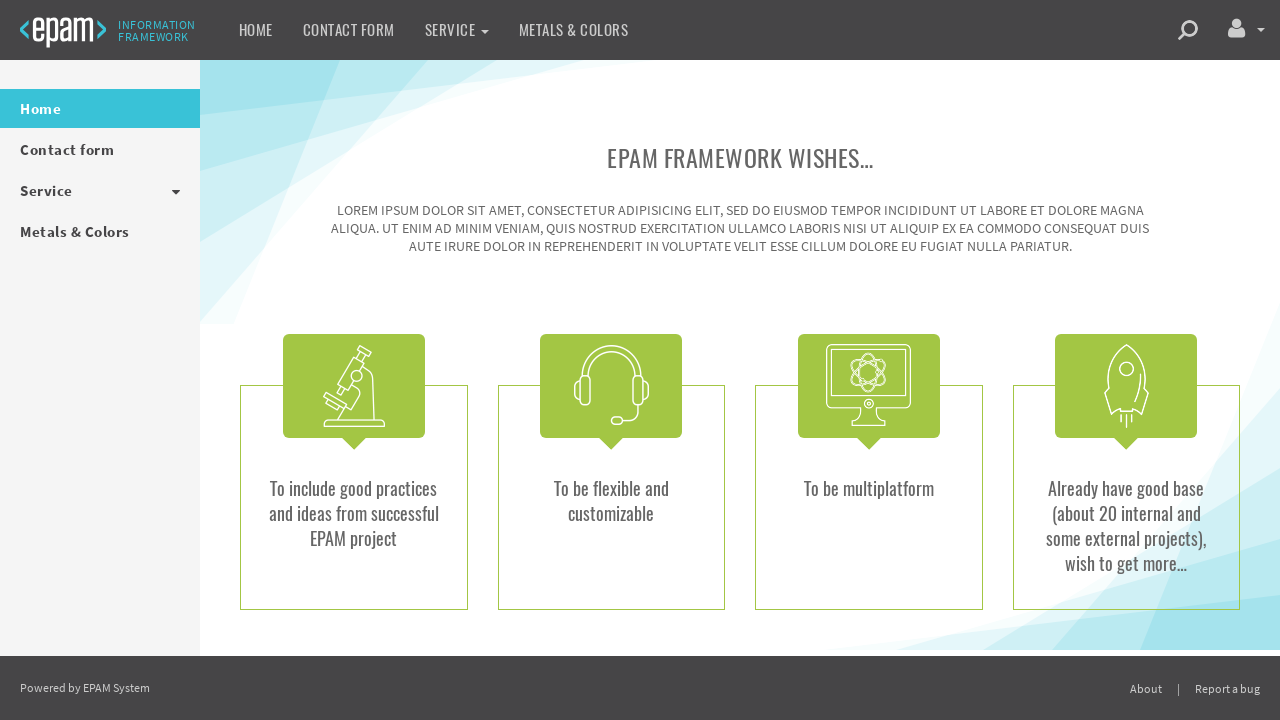